Tests login form with empty password, verifying form remains visible after submit

Starting URL: https://anatoly-karpovich.github.io/demo-login-form/

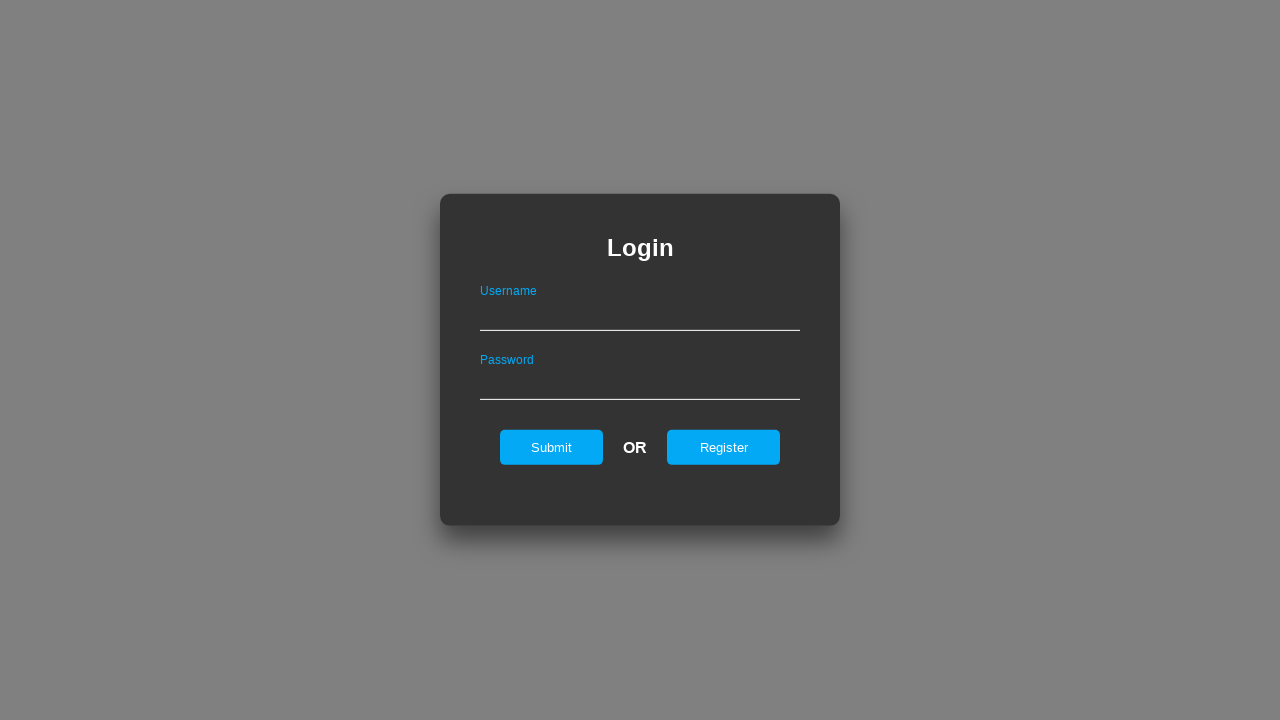

Filled username field with 'validUser' on #userName
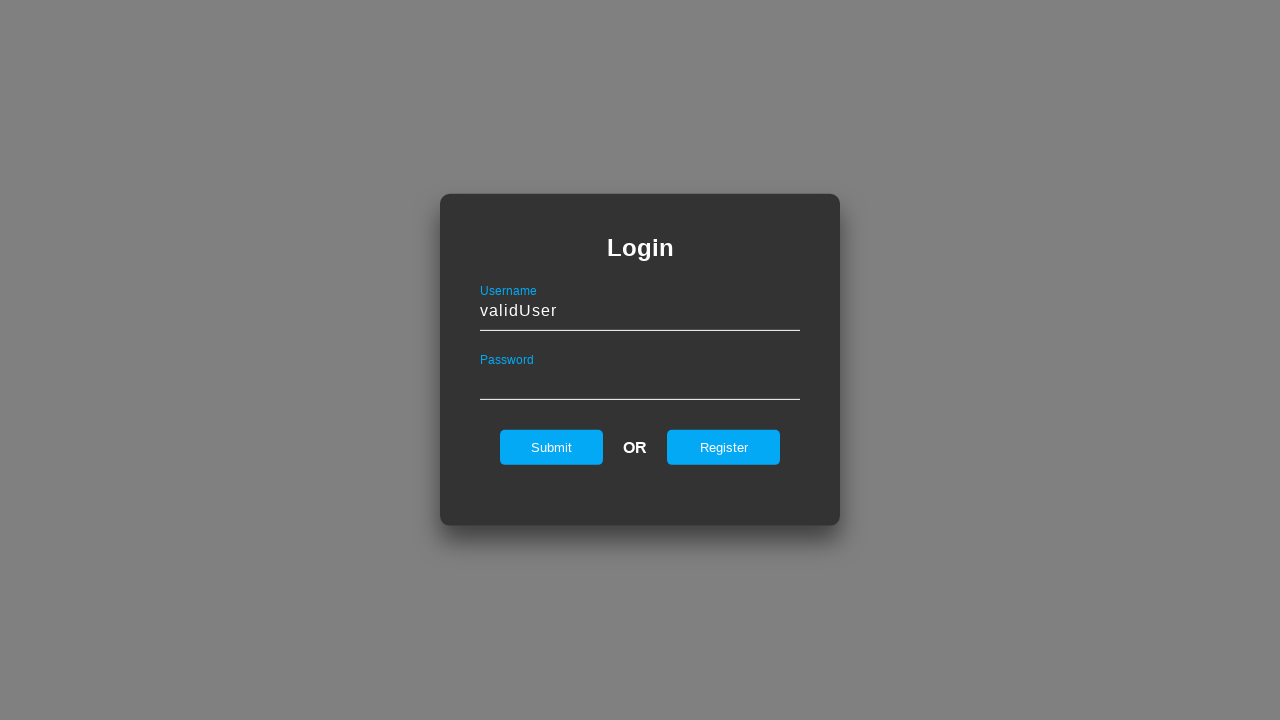

Left password field empty on #password
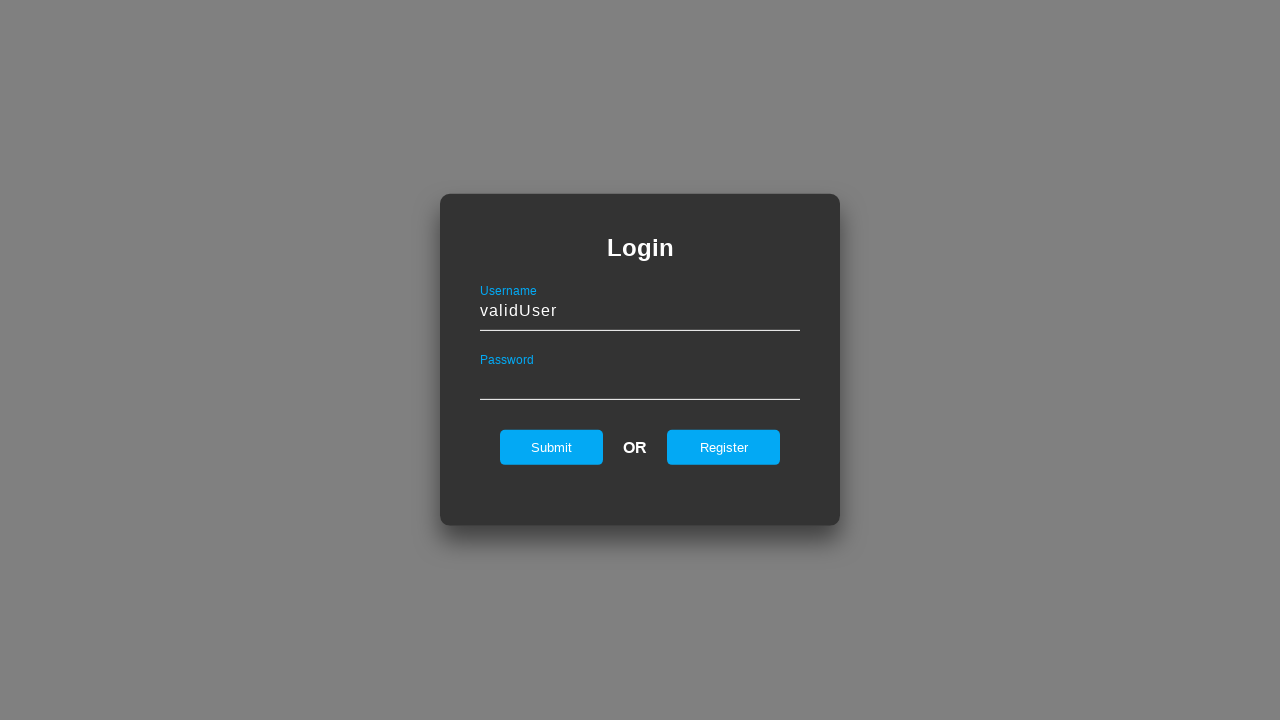

Clicked submit button with empty password at (552, 447) on #submit
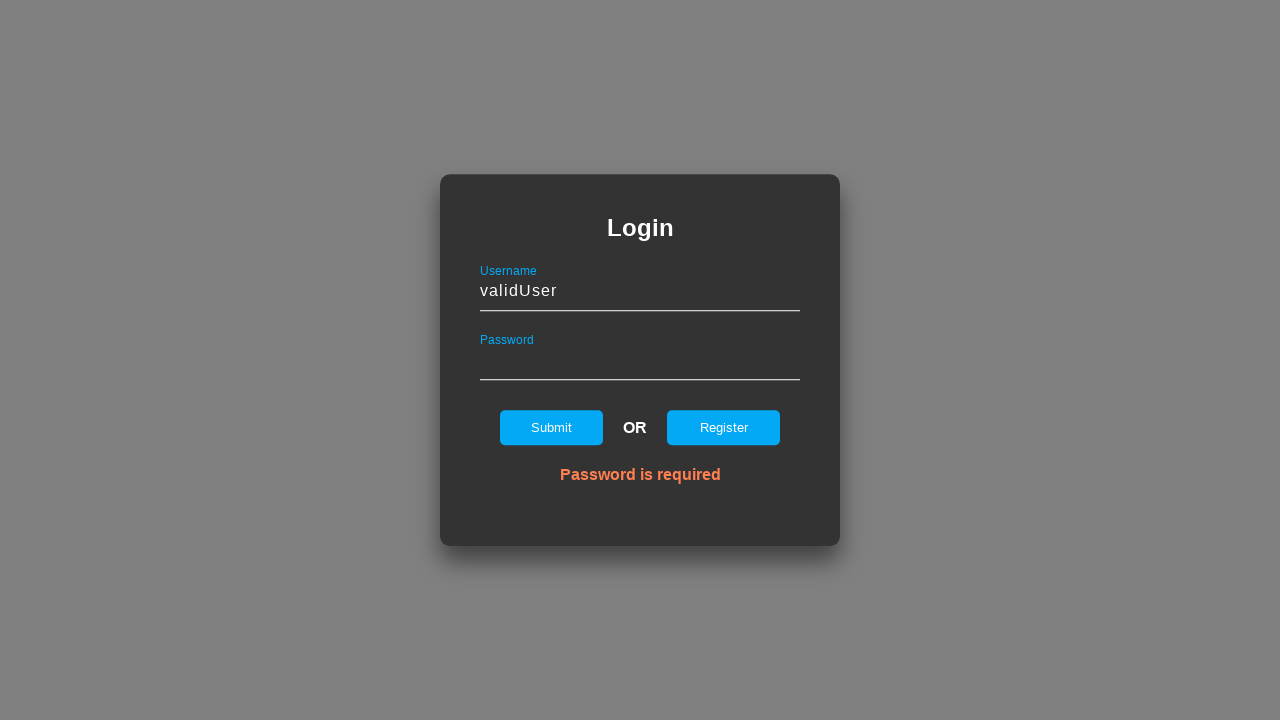

Verified login form is still visible after failed submission
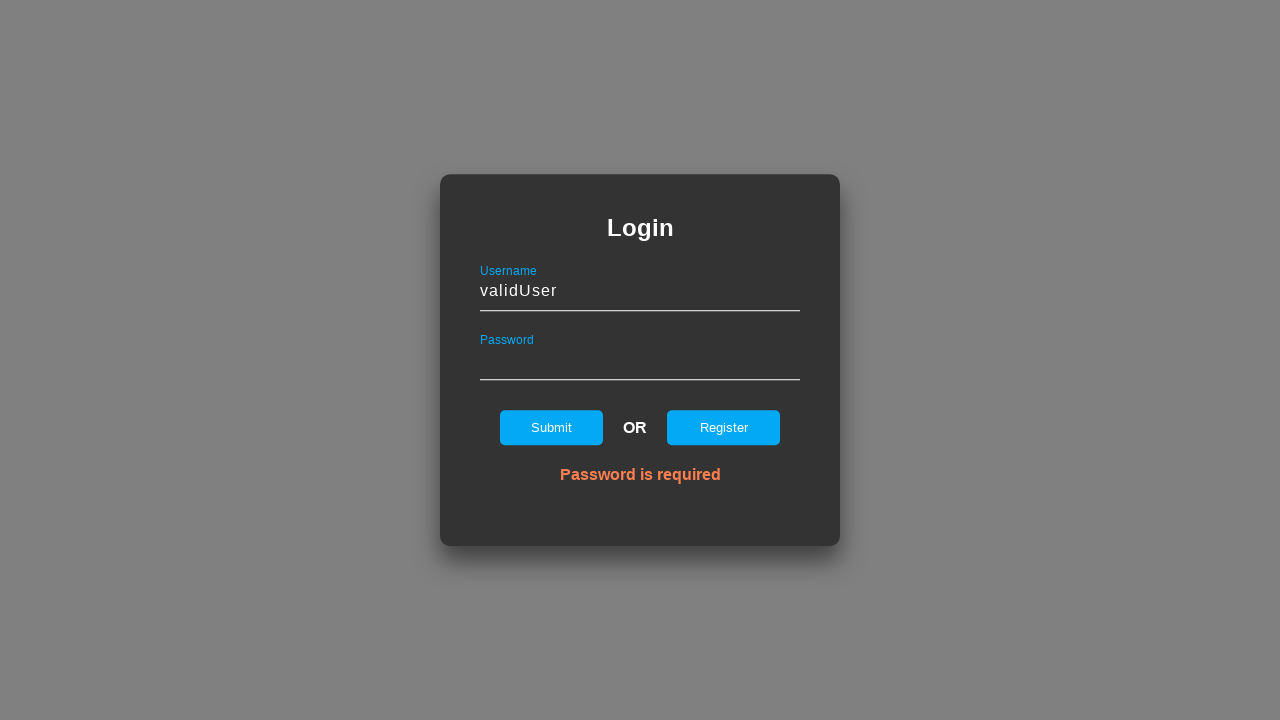

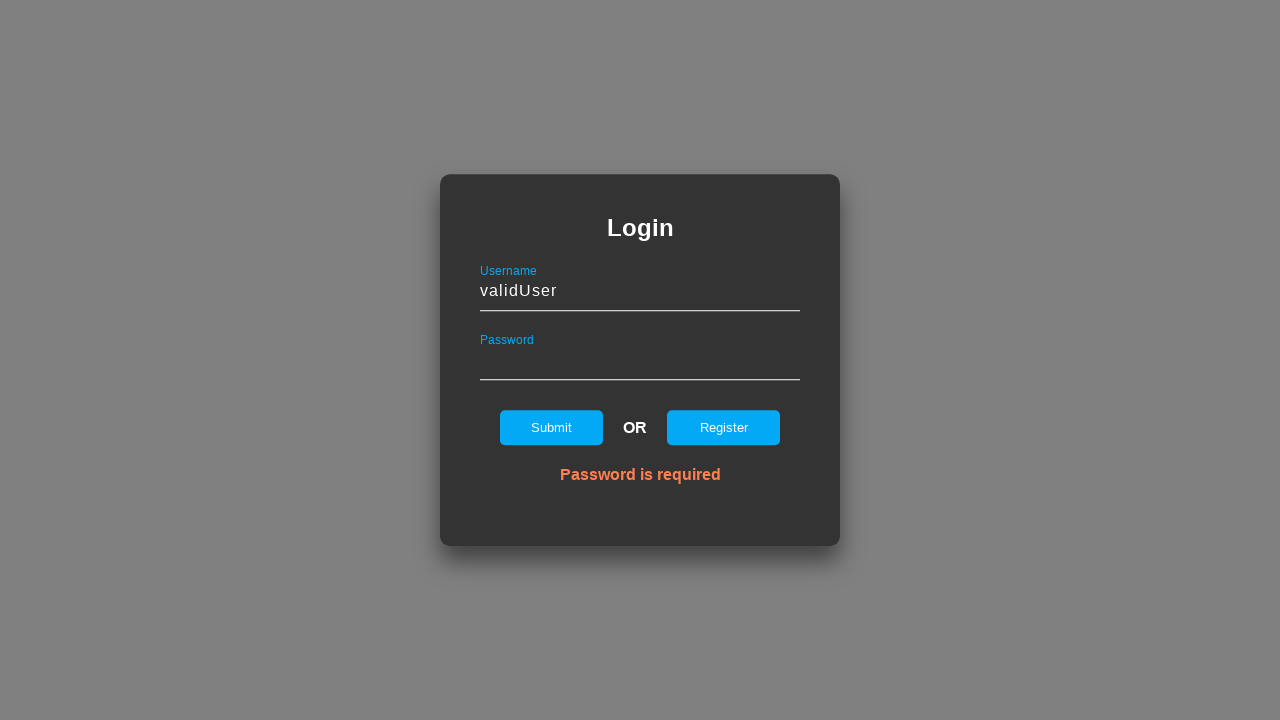